Tests text input functionality by clearing an input field, entering new text "SkyPro", clicking a button, and verifying the button's text updates to reflect the input value.

Starting URL: http://uitestingplayground.com/textinput

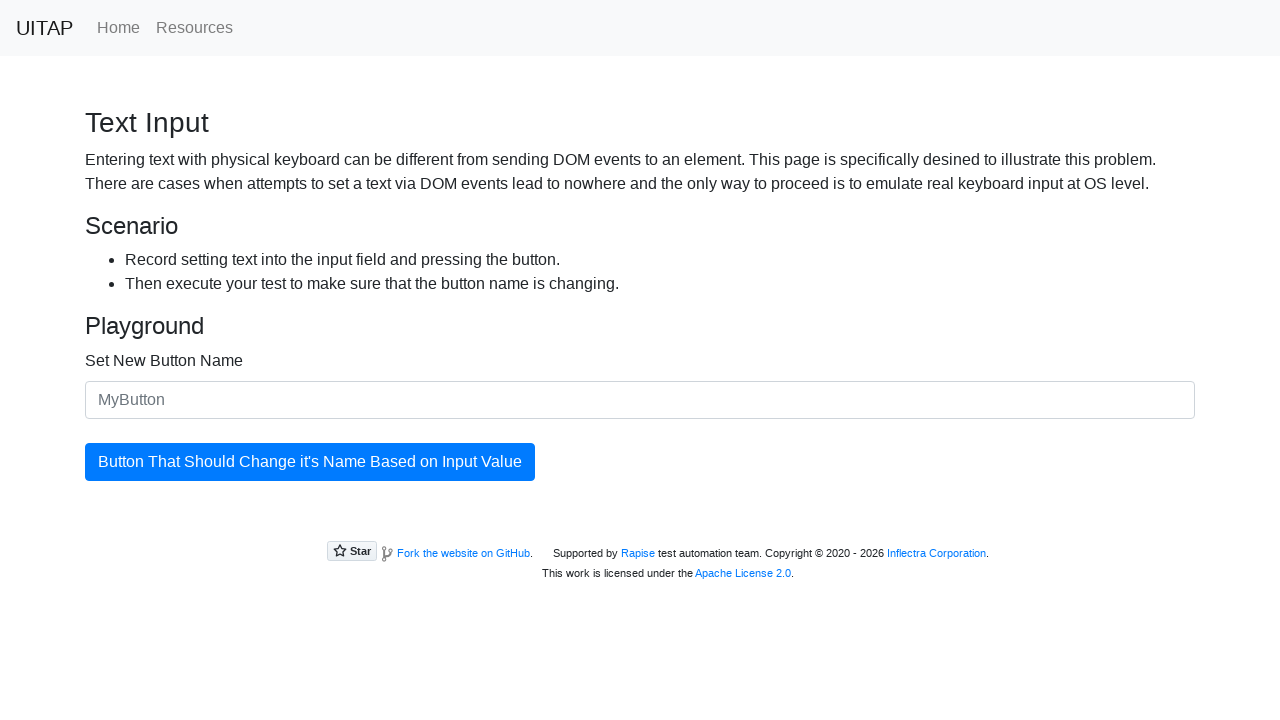

Cleared input field and entered 'SkyPro' as new button name on #newButtonName
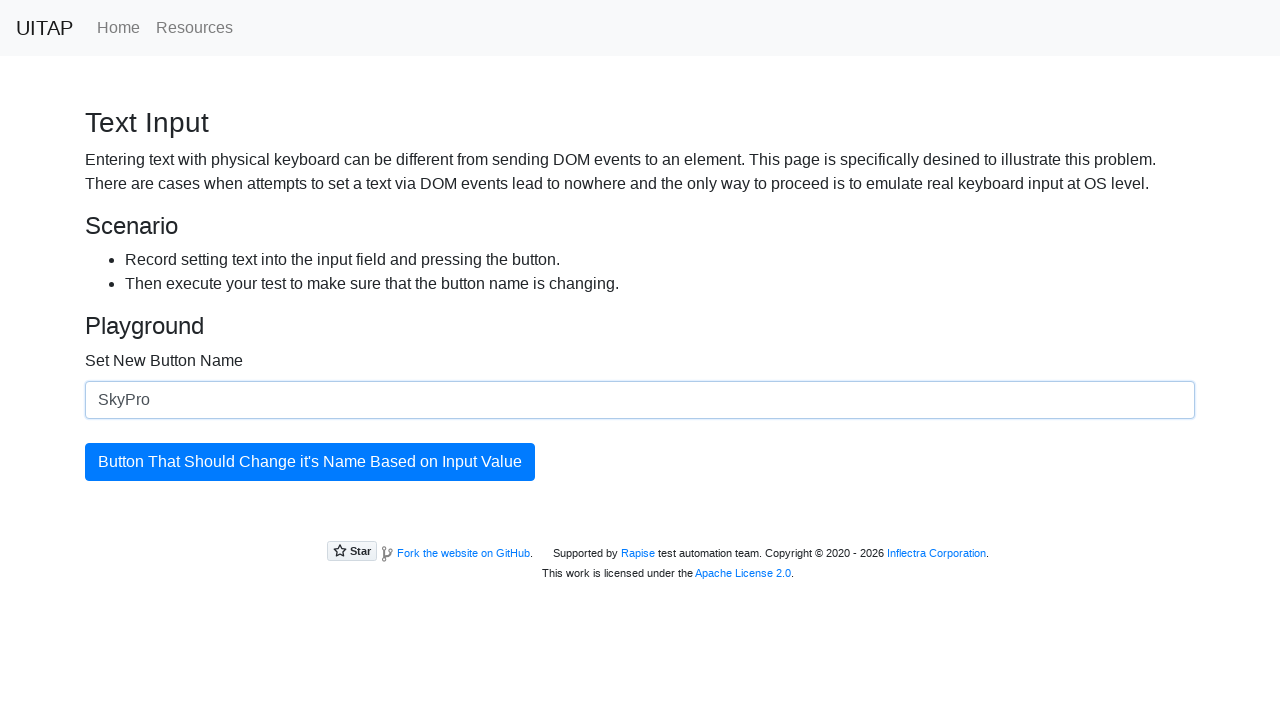

Clicked the button to update its text at (310, 462) on #updatingButton
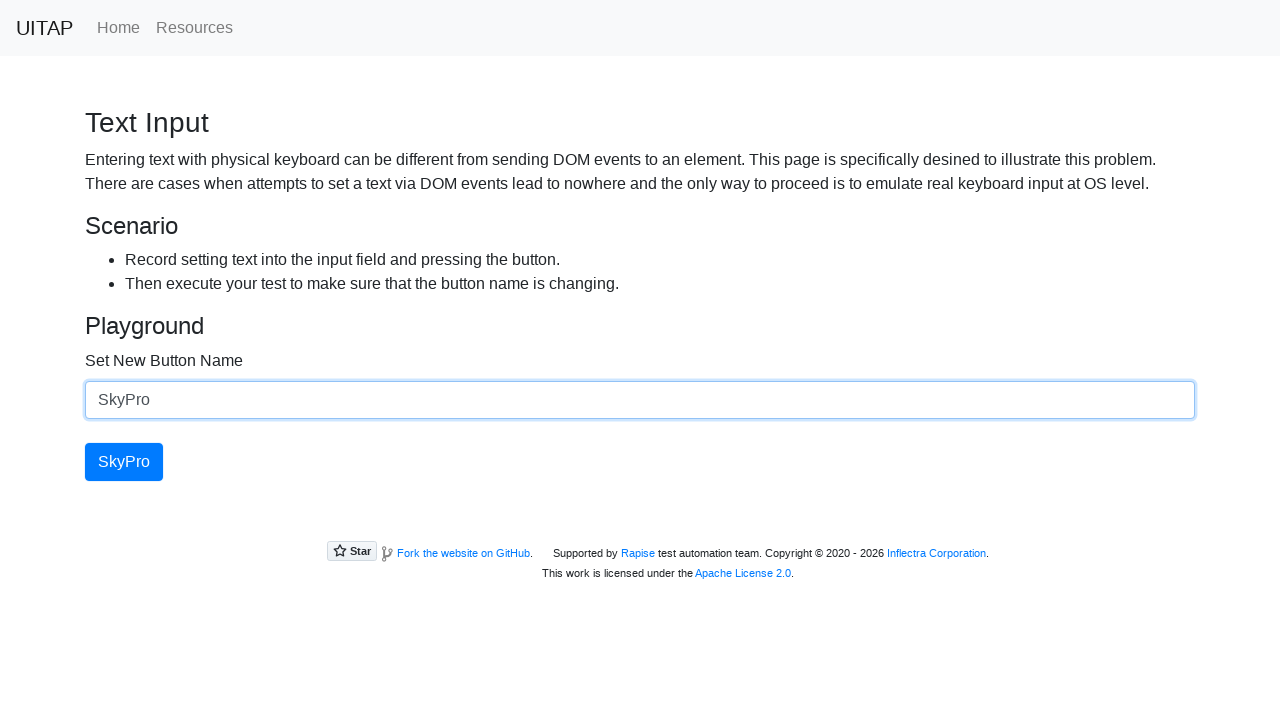

Button element is visible and ready
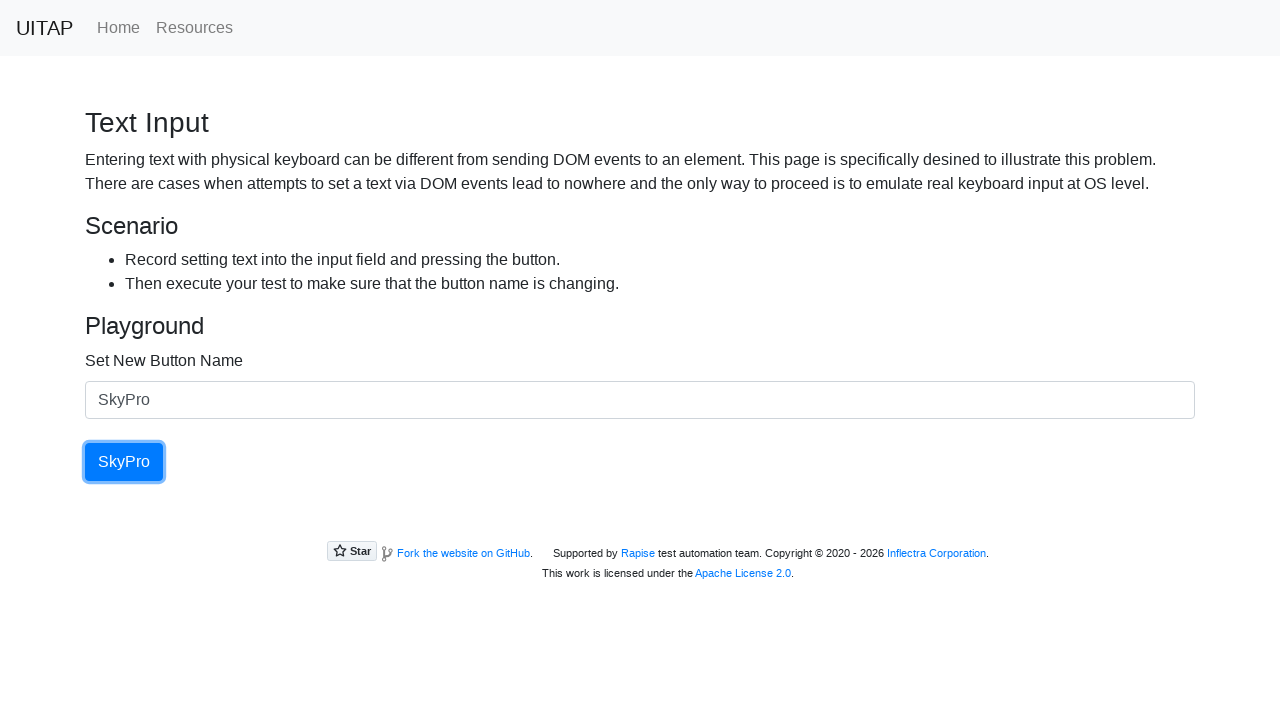

Retrieved button text: 'SkyPro'
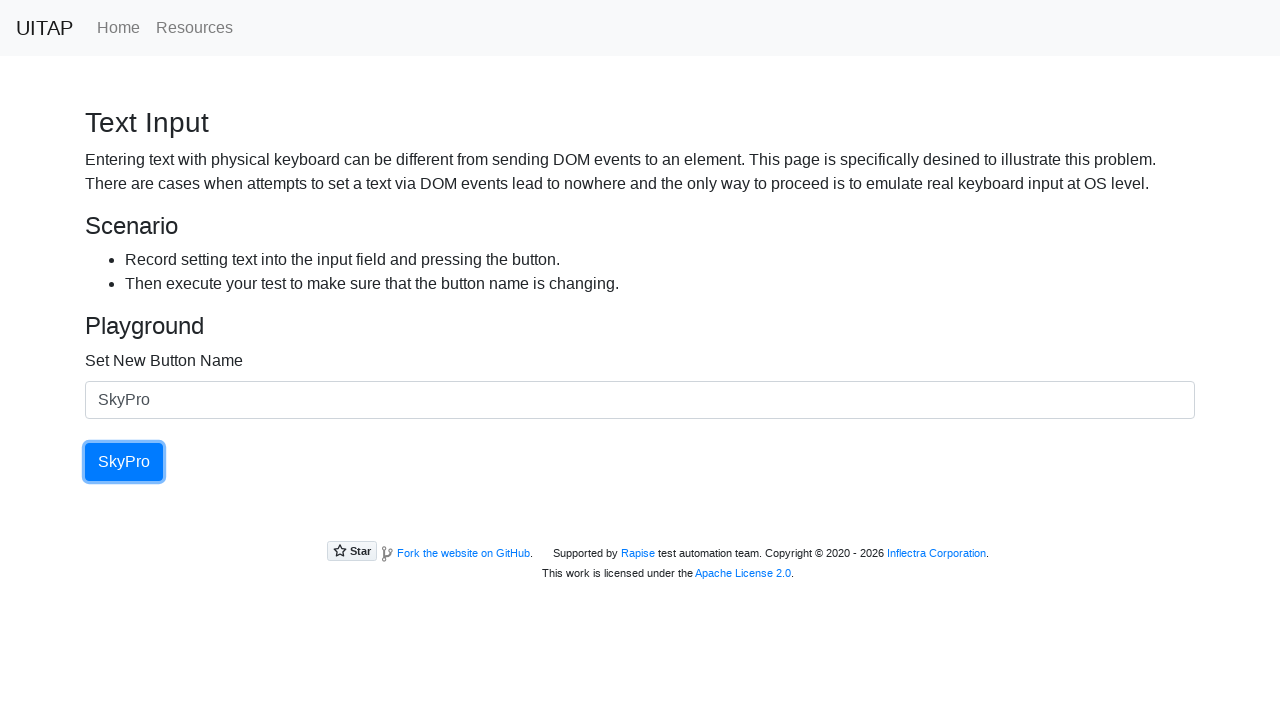

Printed button text to console
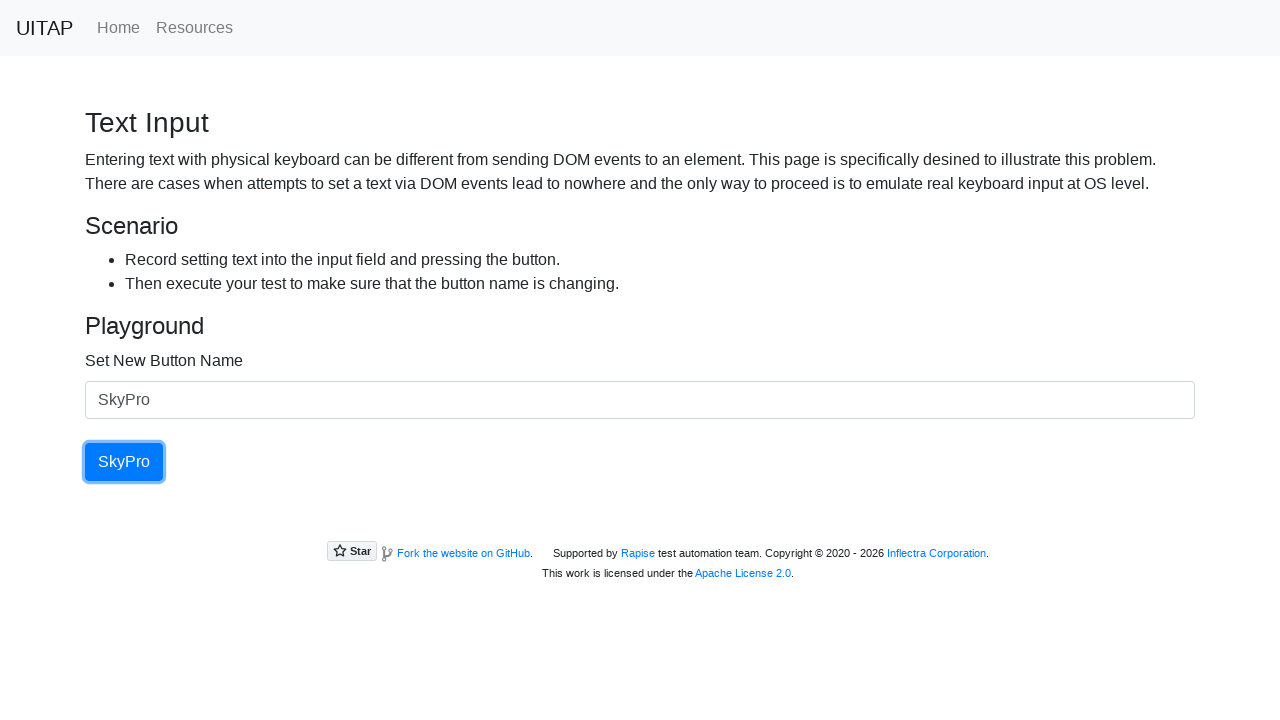

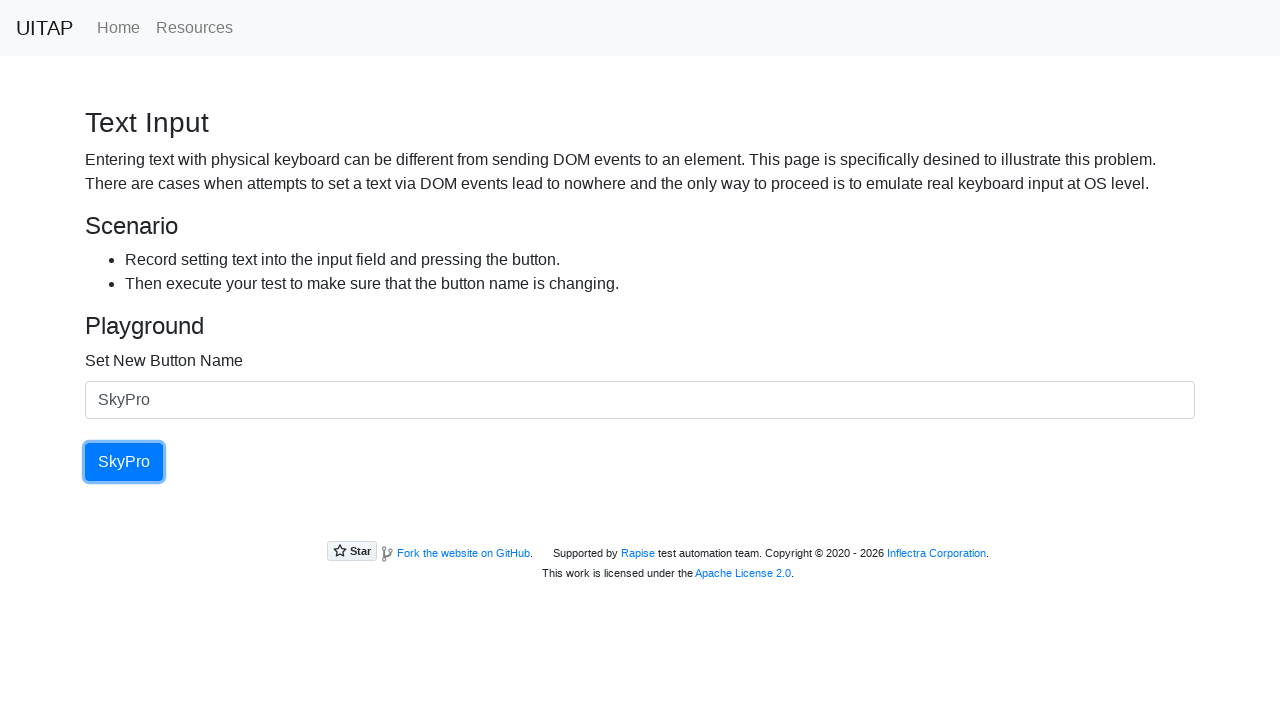